Tests typos page by verifying text content before and after refresh

Starting URL: http://the-internet.herokuapp.com/

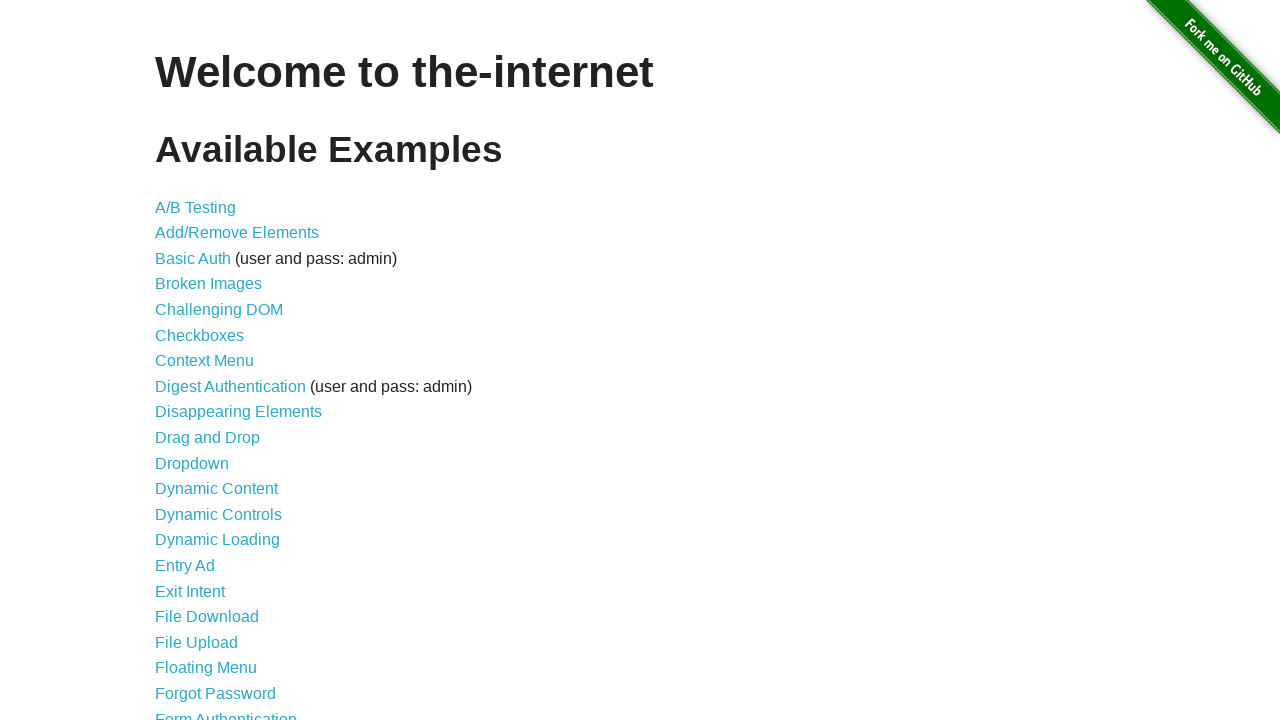

Clicked on Typos link at (176, 625) on a[href='/typos']
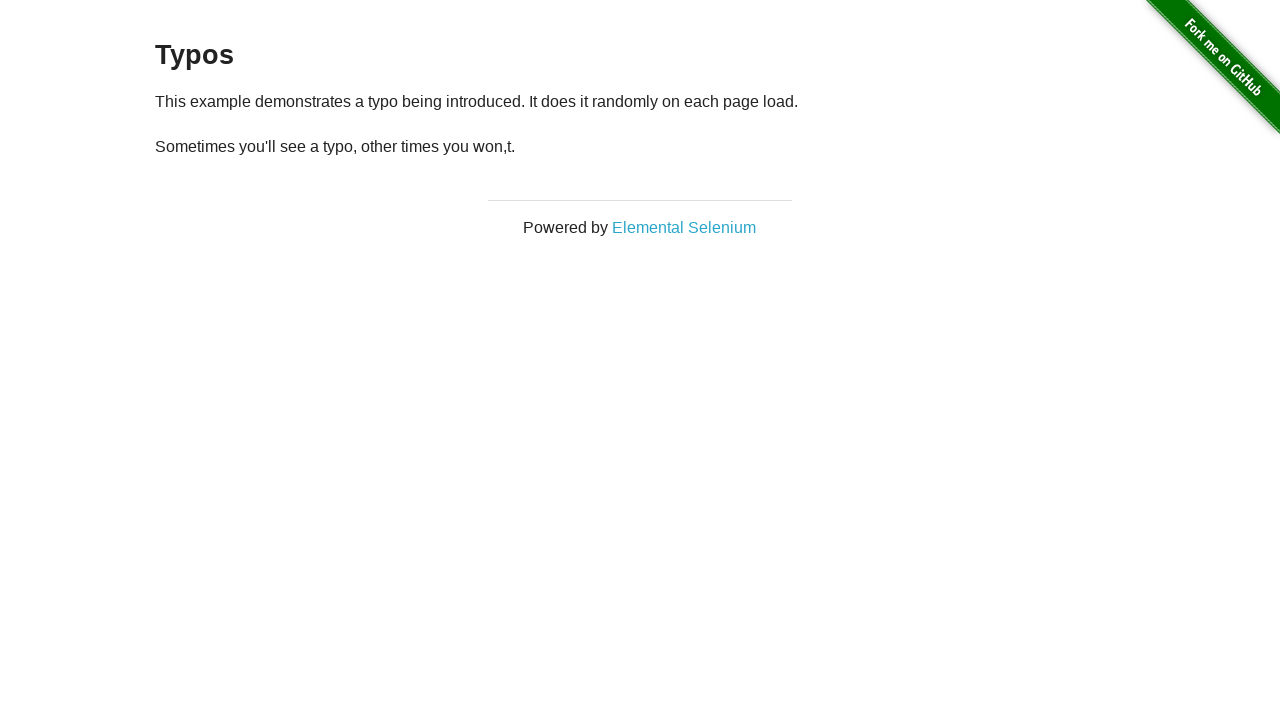

Waited for text content to load
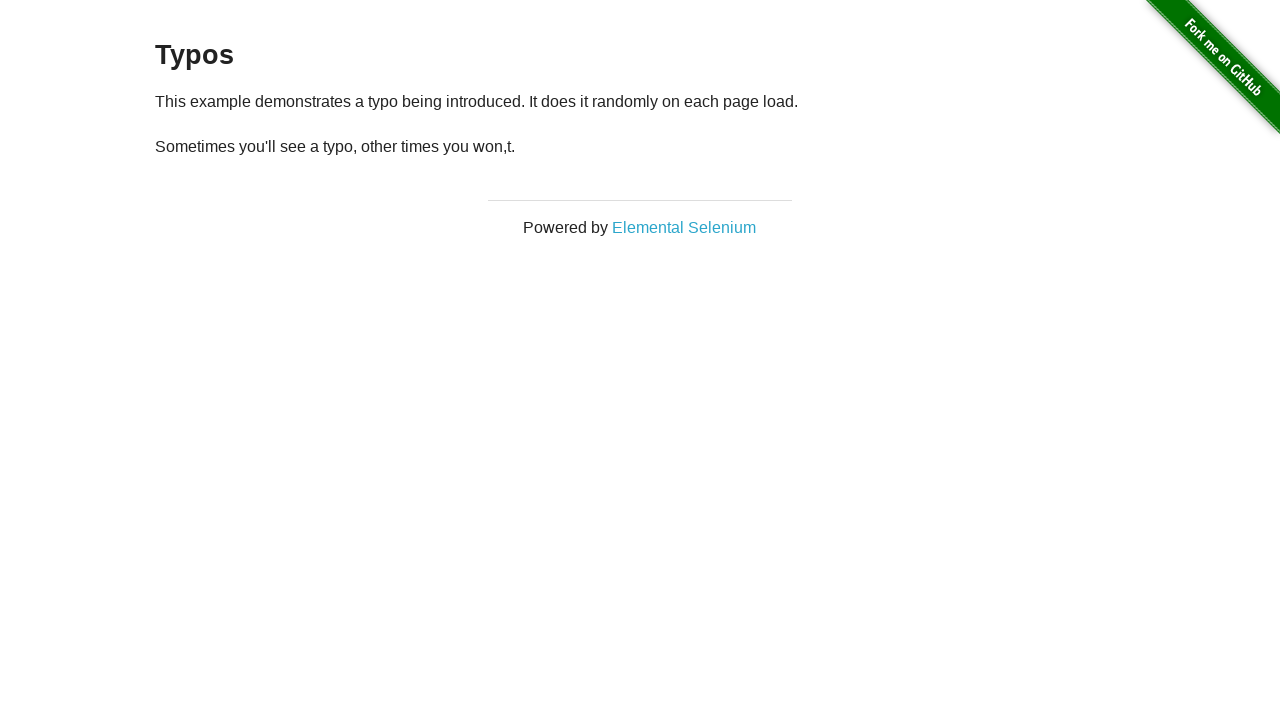

Refreshed the page
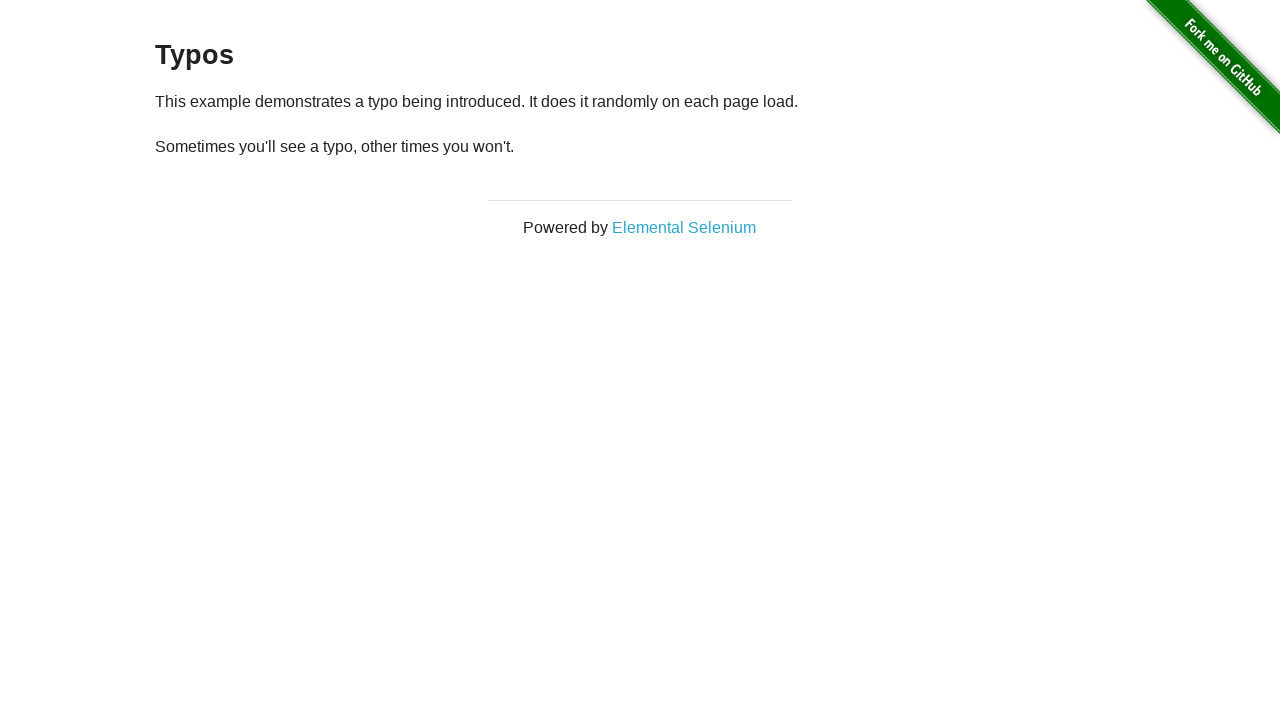

Waited for text content to load after refresh
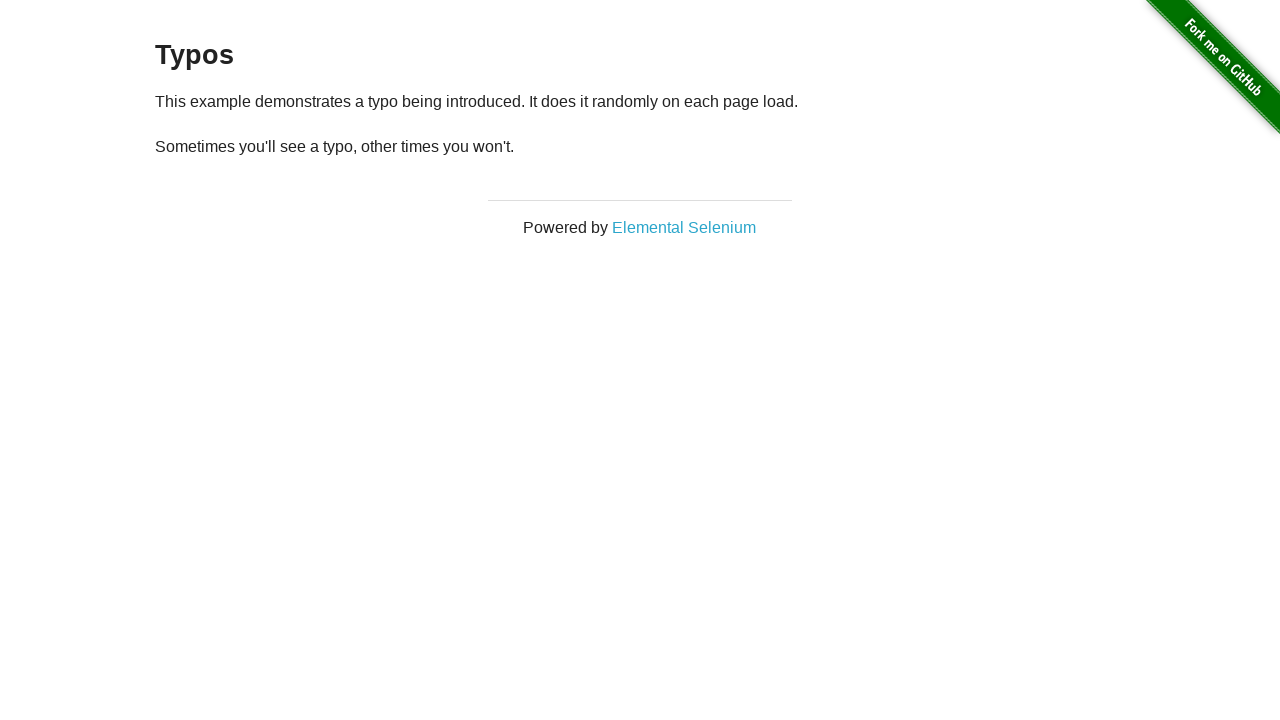

Navigated back to previous page
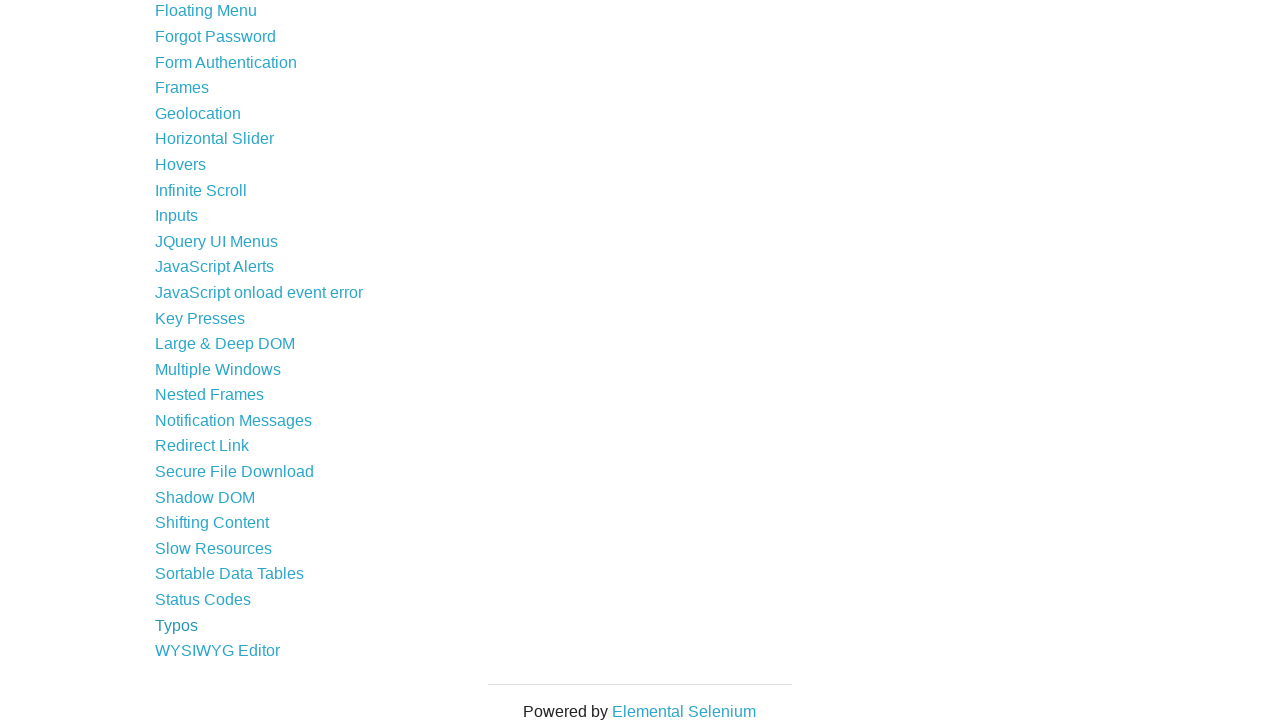

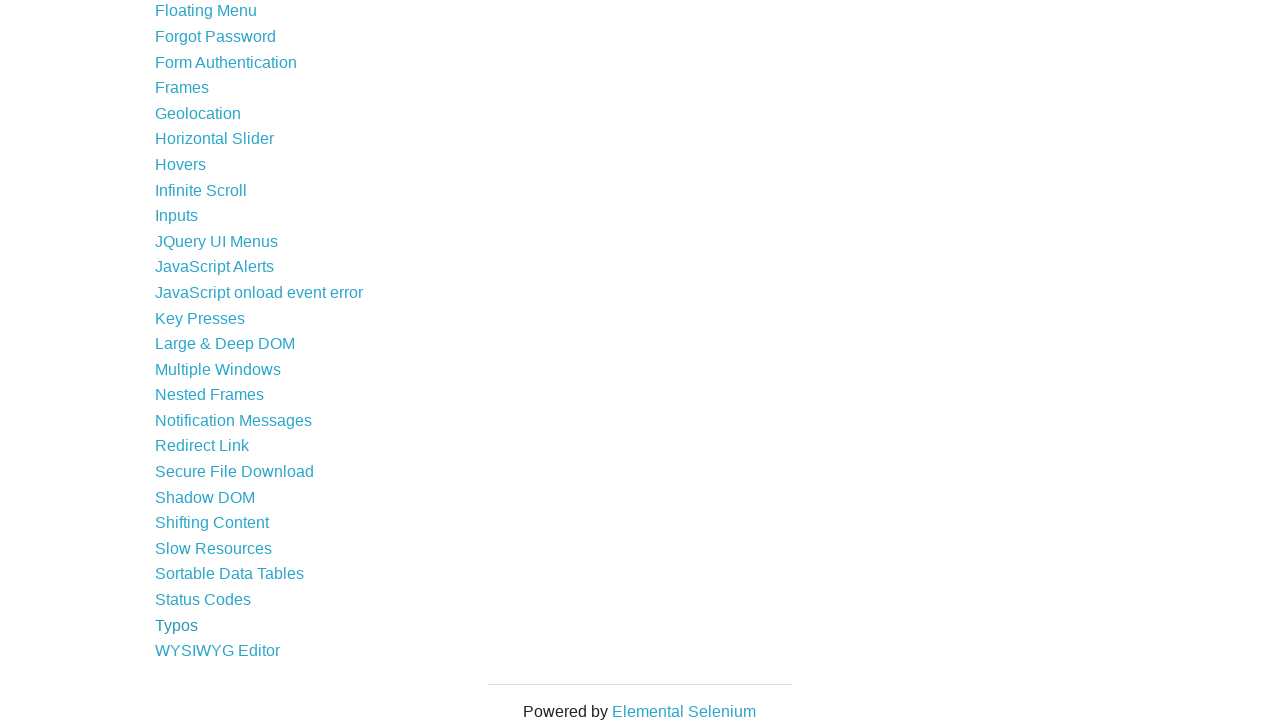